Tests dynamic controls with explicit waits by clicking the Remove button and waiting for the "It's gone!" message to become visible.

Starting URL: https://the-internet.herokuapp.com/dynamic_controls

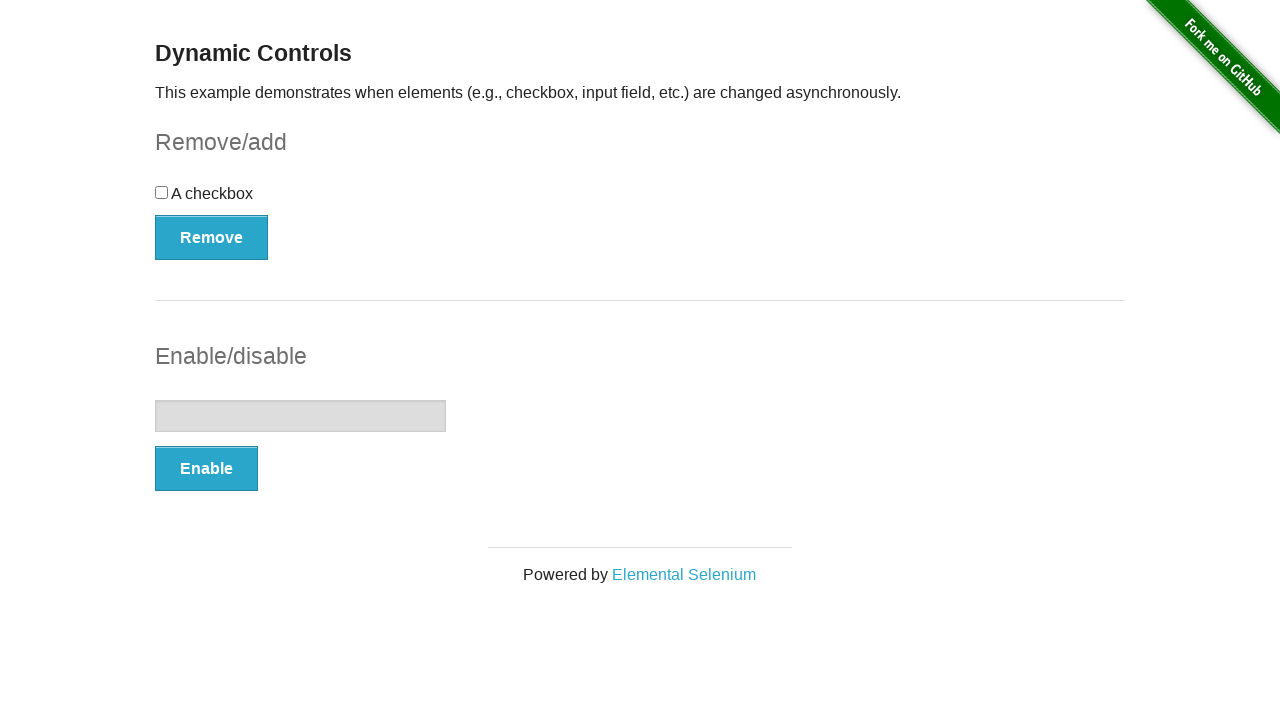

Clicked the Remove button to trigger dynamic control at (212, 237) on button[onclick='swapCheckbox()']
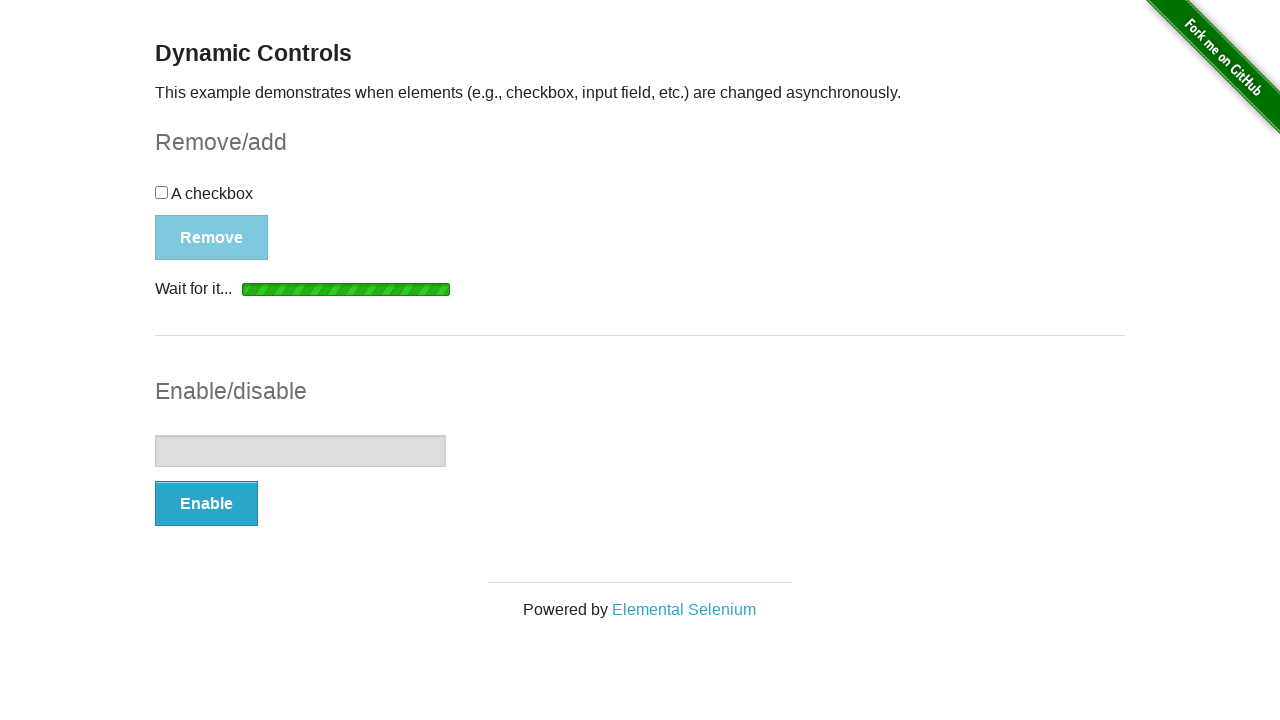

Waited for and confirmed 'It's gone!' message is visible
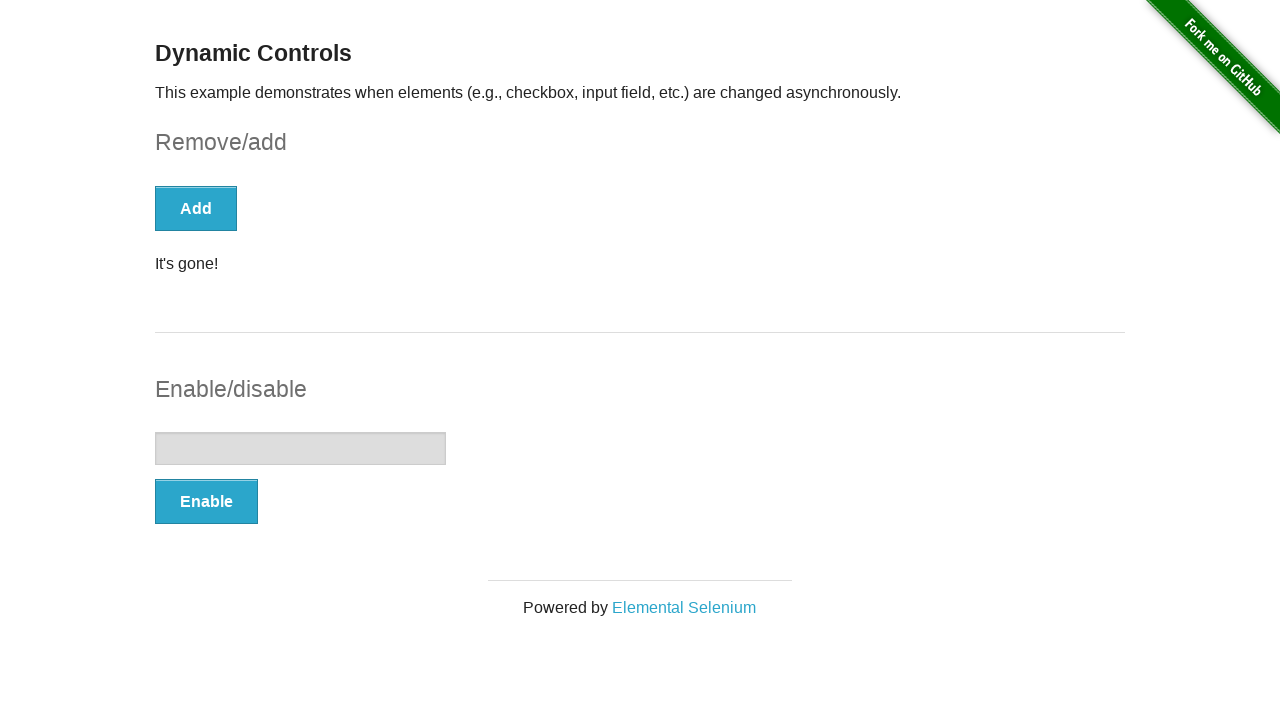

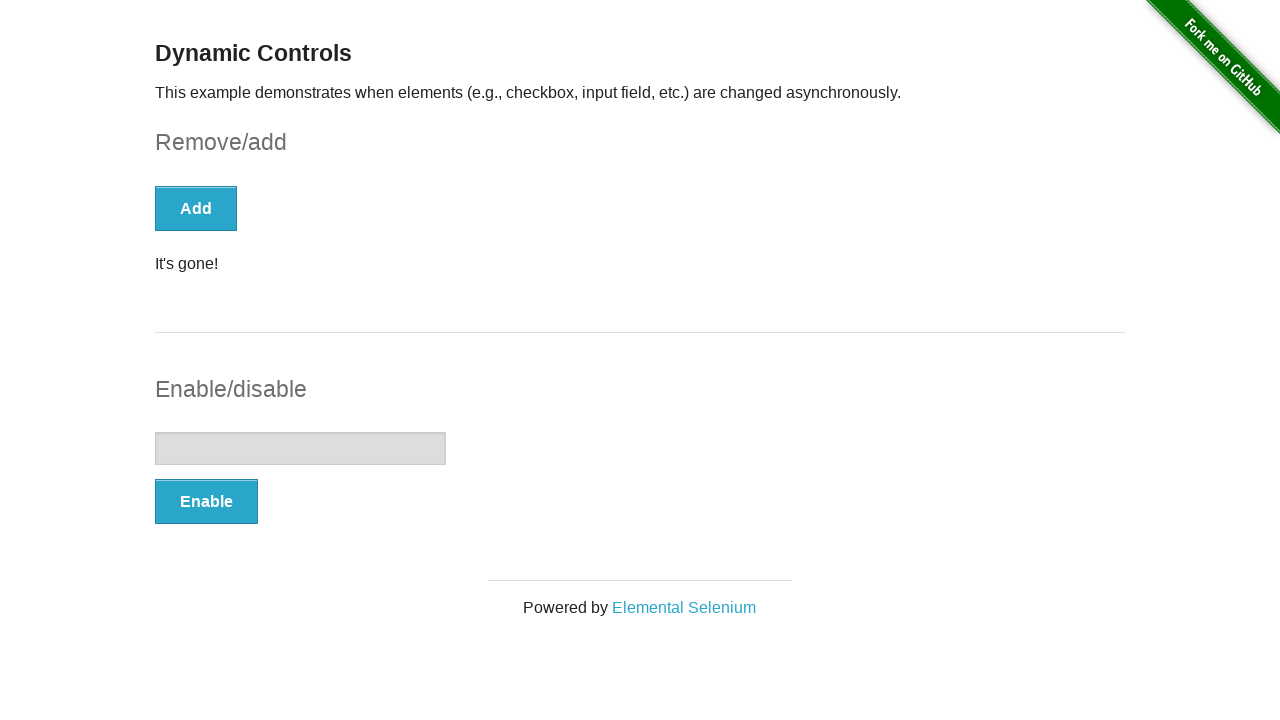